Simple test that navigates to the Blue Cross Blue Shield of Michigan website and verifies the page loads by checking the title.

Starting URL: http://www.bcbsm.com

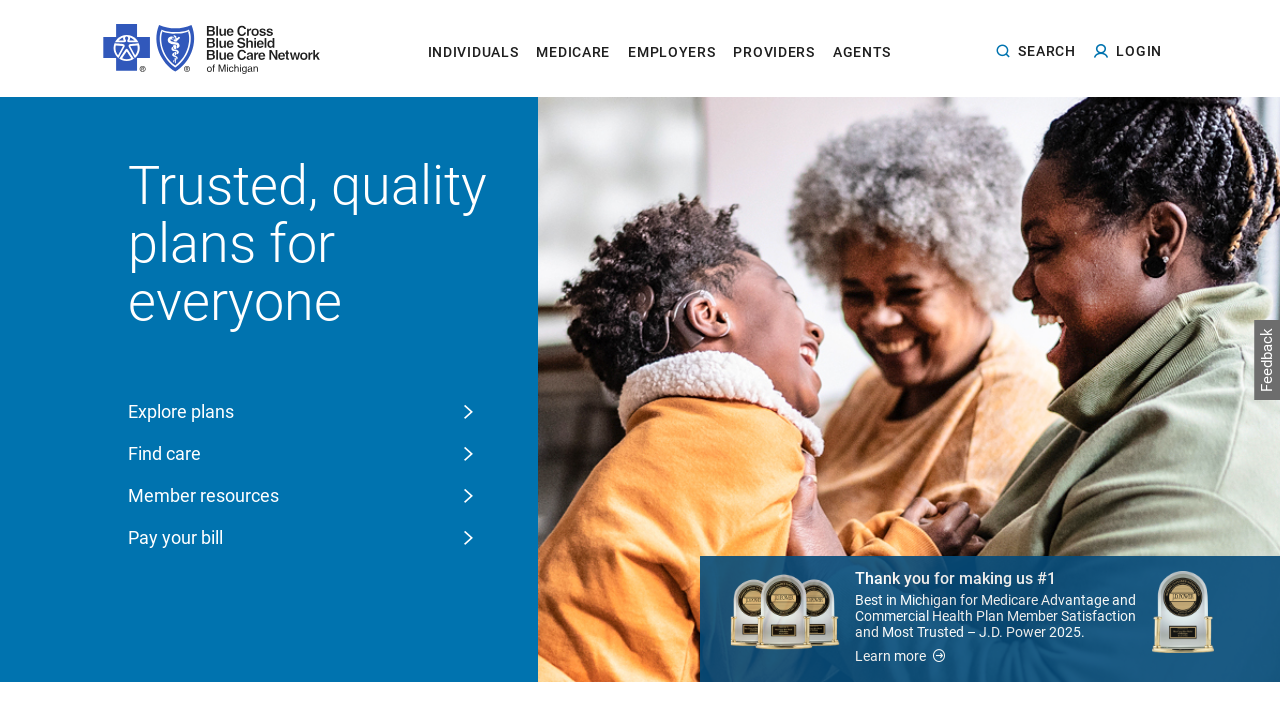

Navigated to Blue Cross Blue Shield of Michigan website
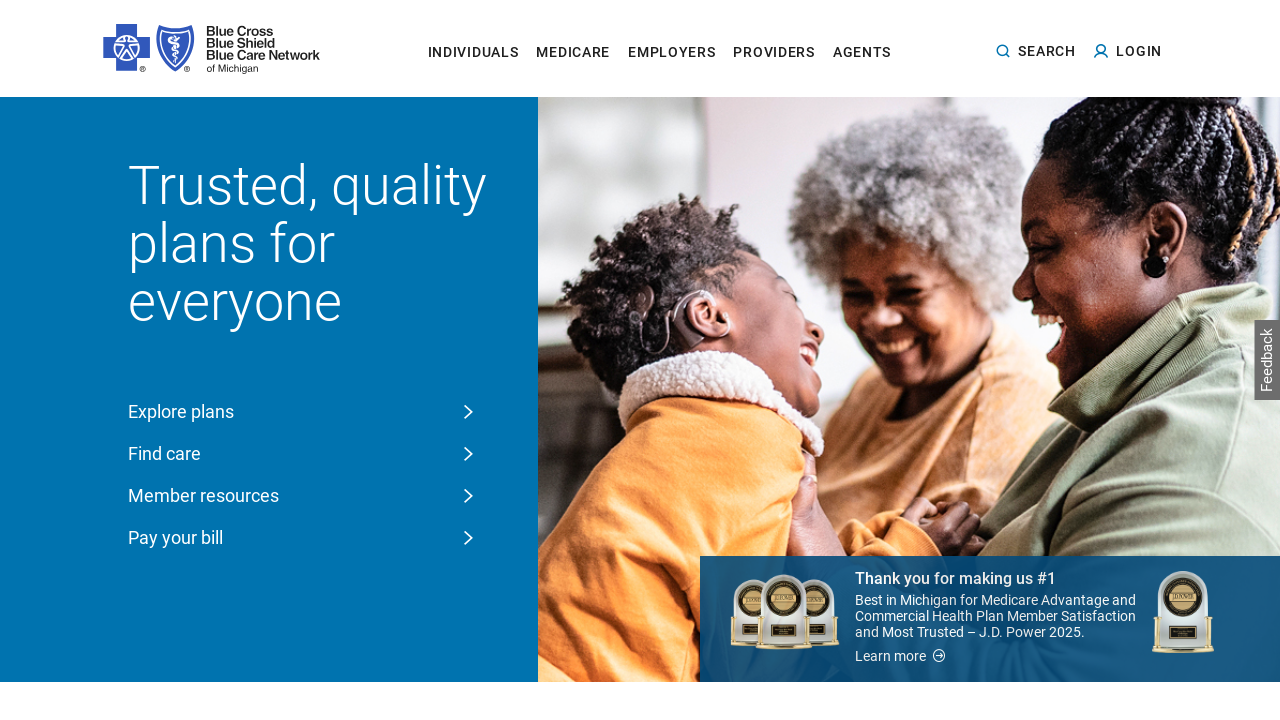

Page DOM content loaded
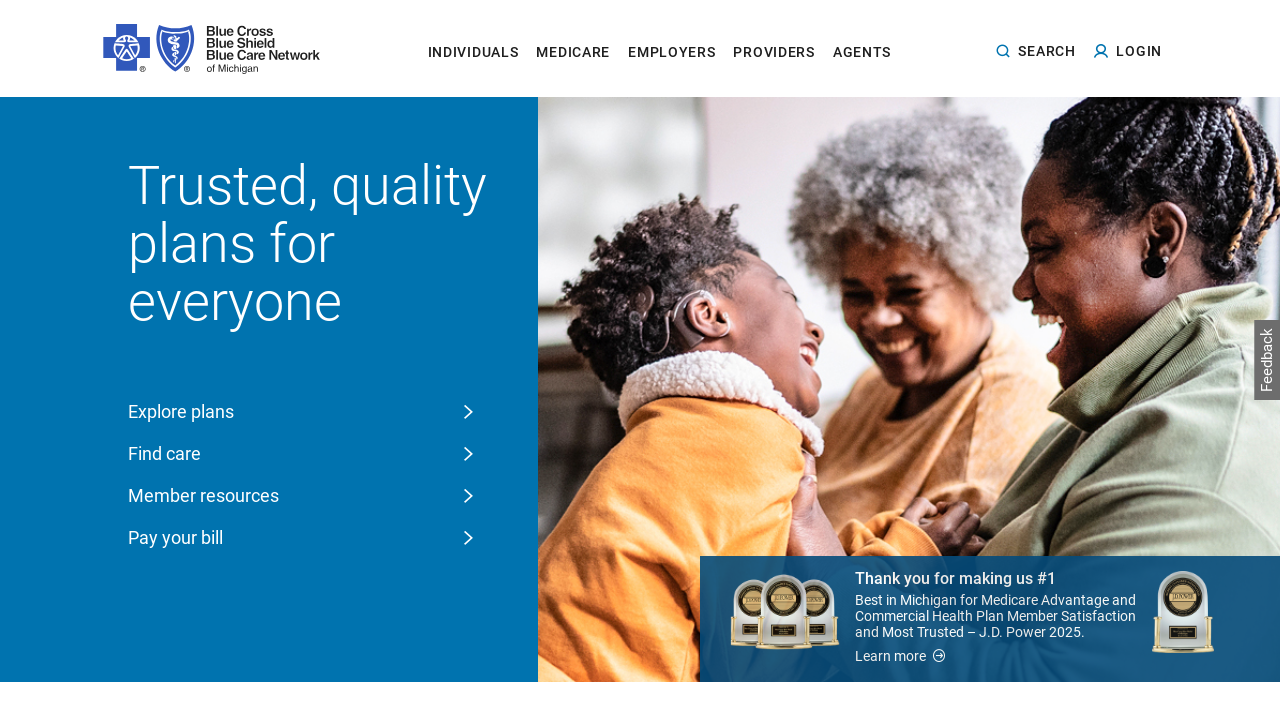

Retrieved page title: 'Need a health plan, Michigan? We're ready to help | BCBSM'
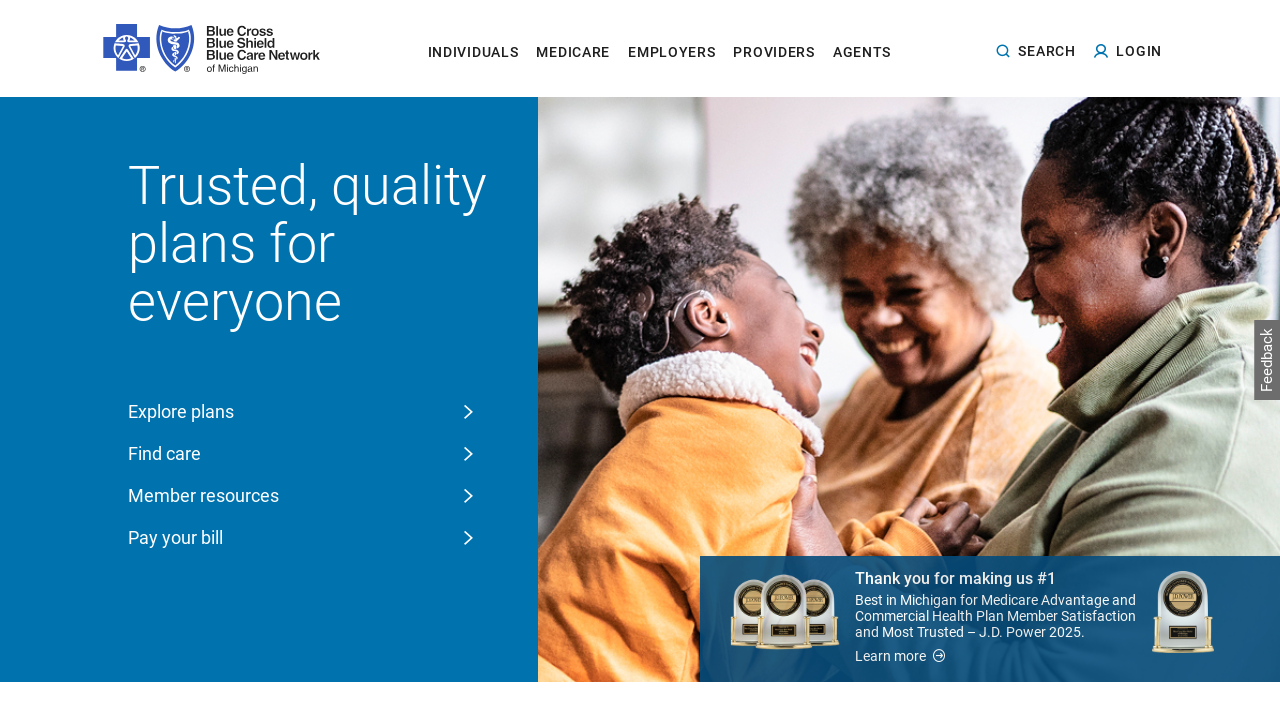

Verified page title is not empty
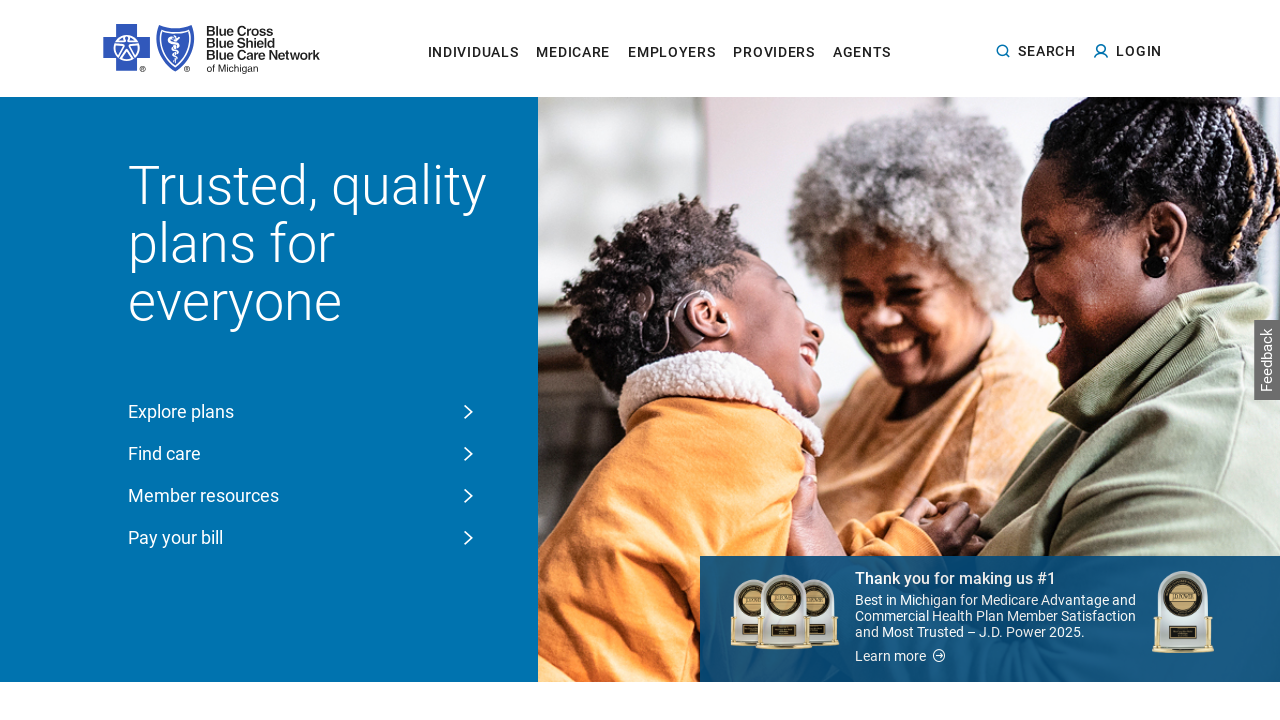

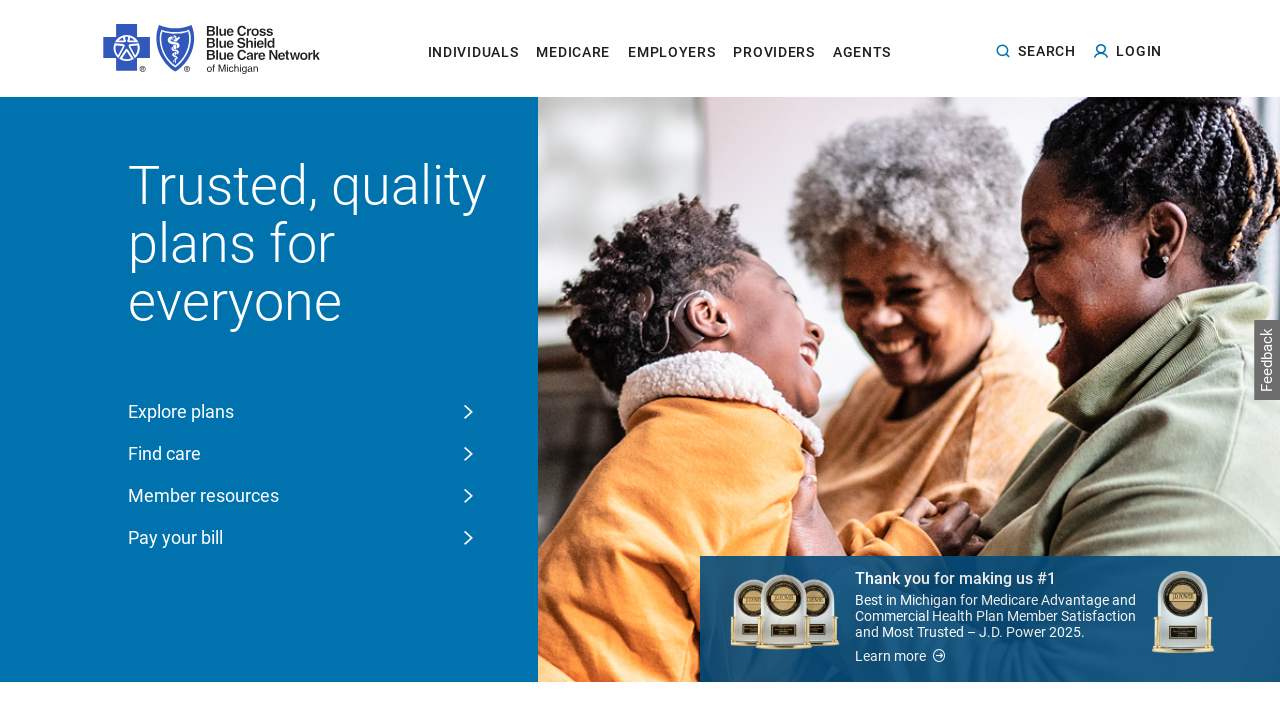